Tests autocomplete dropdown functionality by typing "ban" and navigating through suggestions until "Lebanon" is selected

Starting URL: https://www.rahulshettyacademy.com/AutomationPractice/

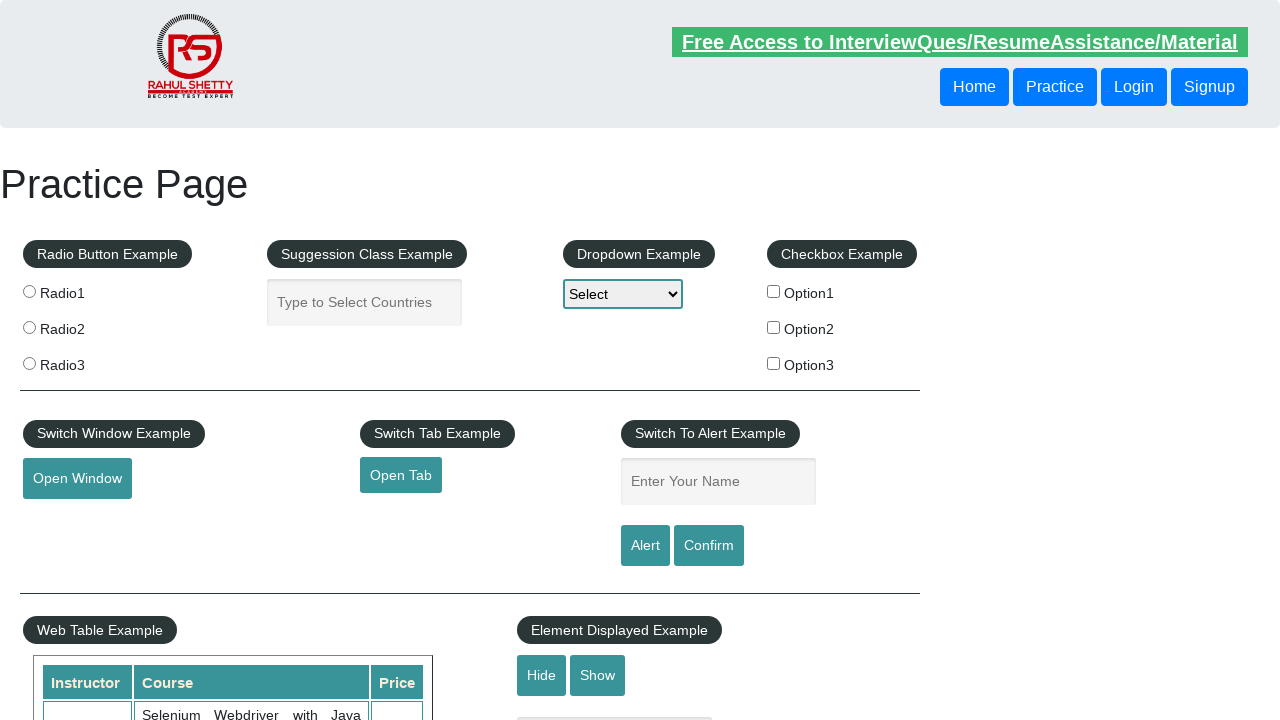

Filled autocomplete field with 'ban' on #autocomplete
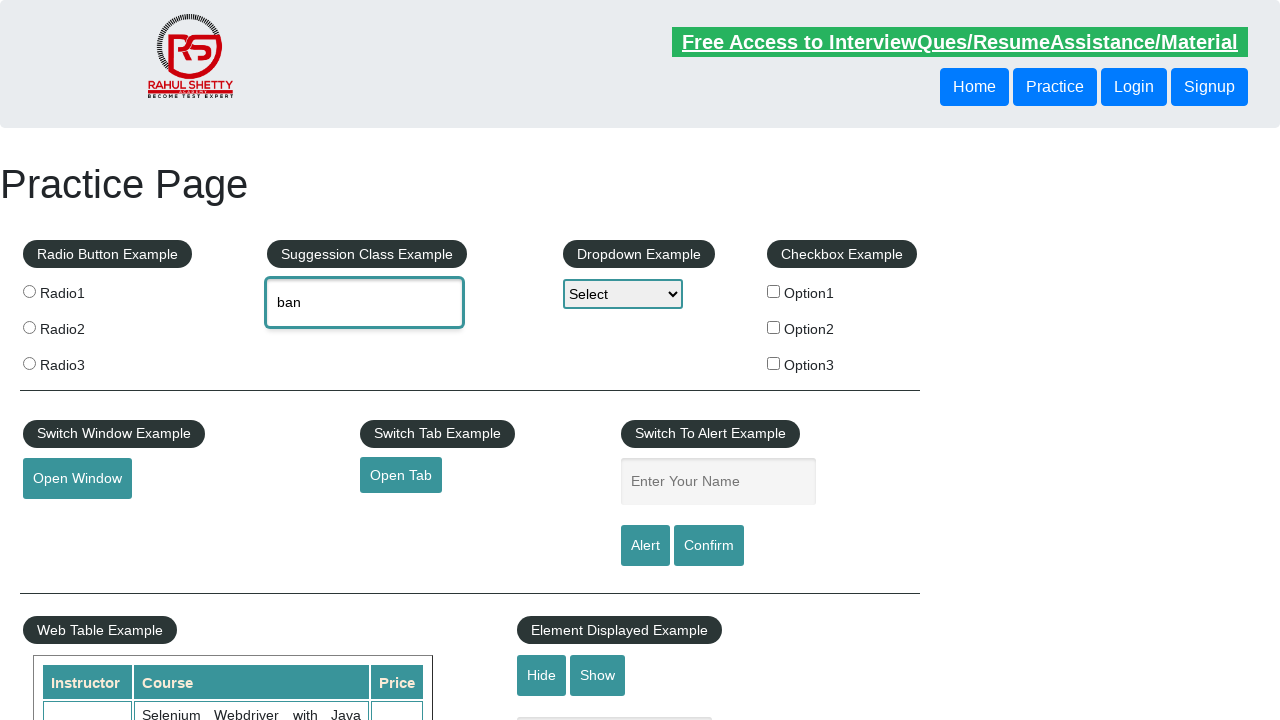

Autocomplete field is visible
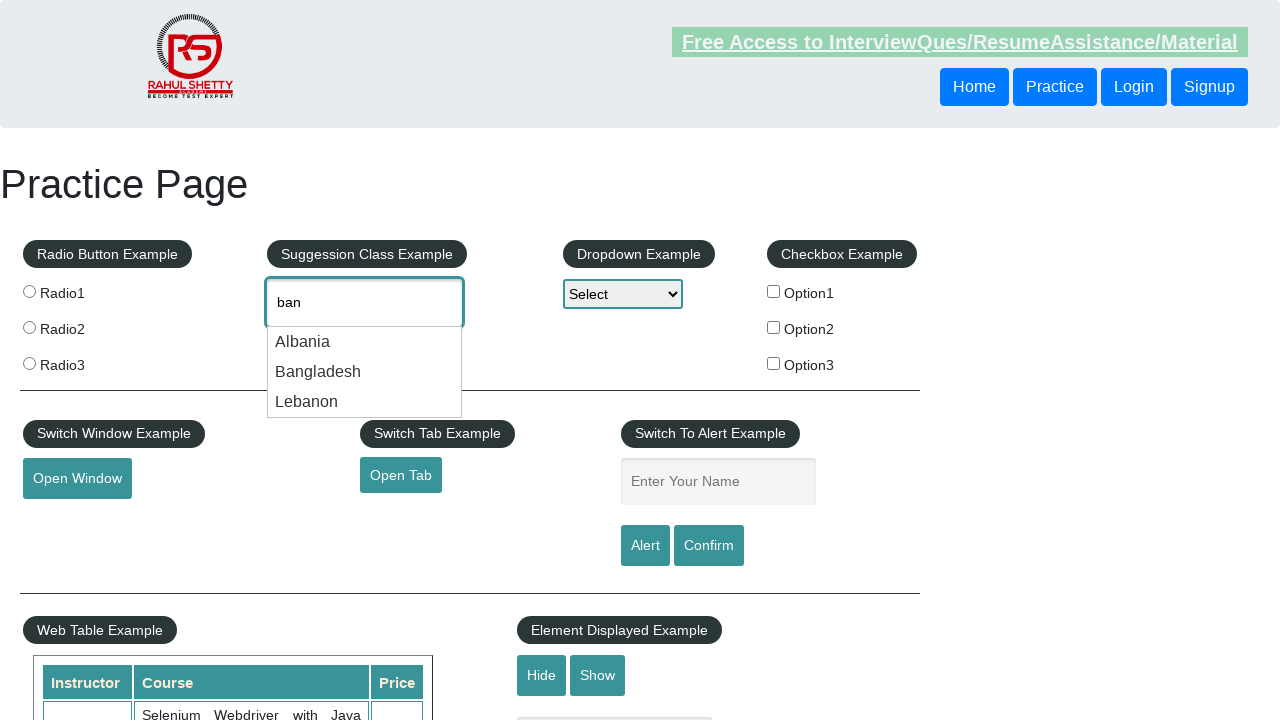

Pressed ArrowDown to open dropdown suggestions on #autocomplete
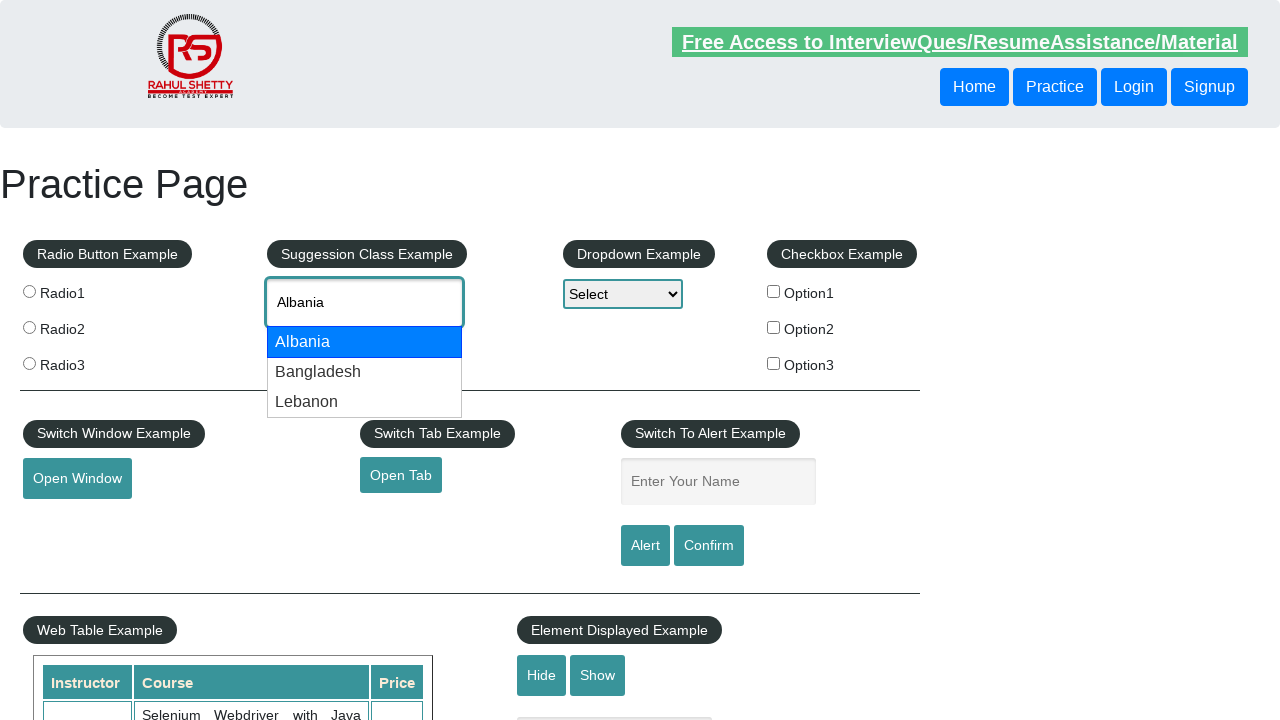

Retrieved initial autocomplete value: Albania
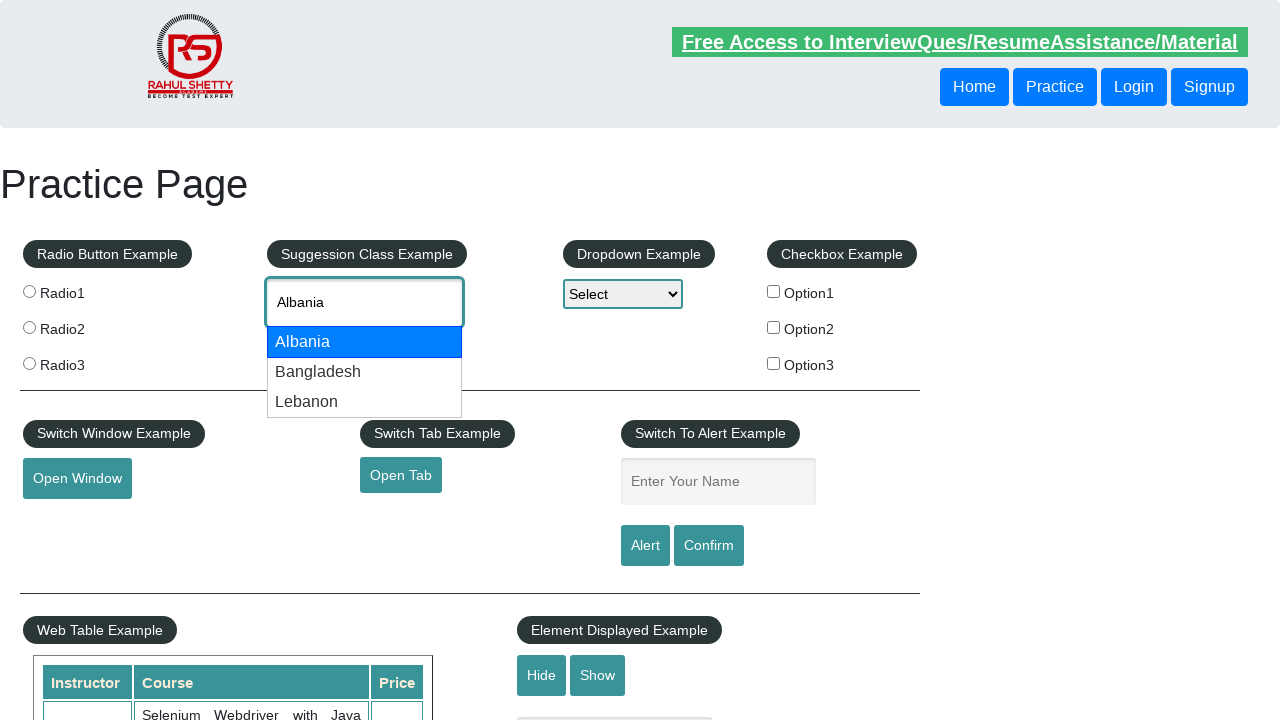

Pressed ArrowDown to navigate to next suggestion on #autocomplete
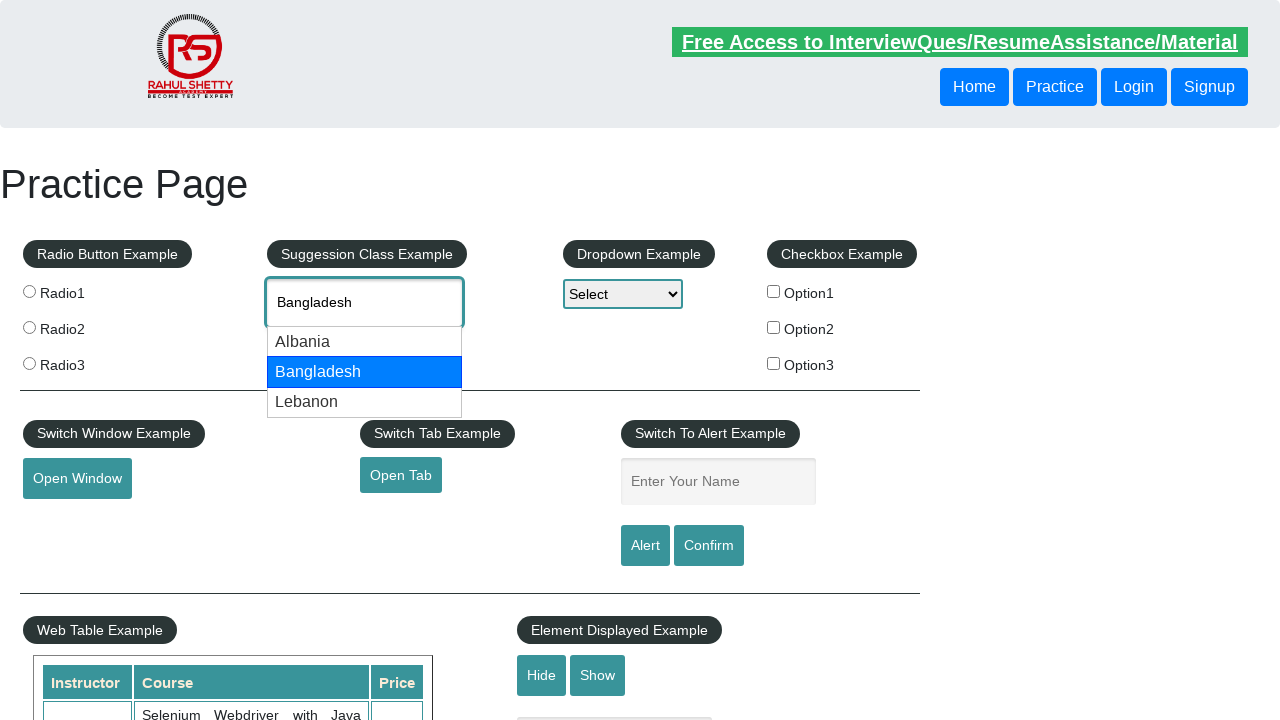

Current selection: Bangladesh
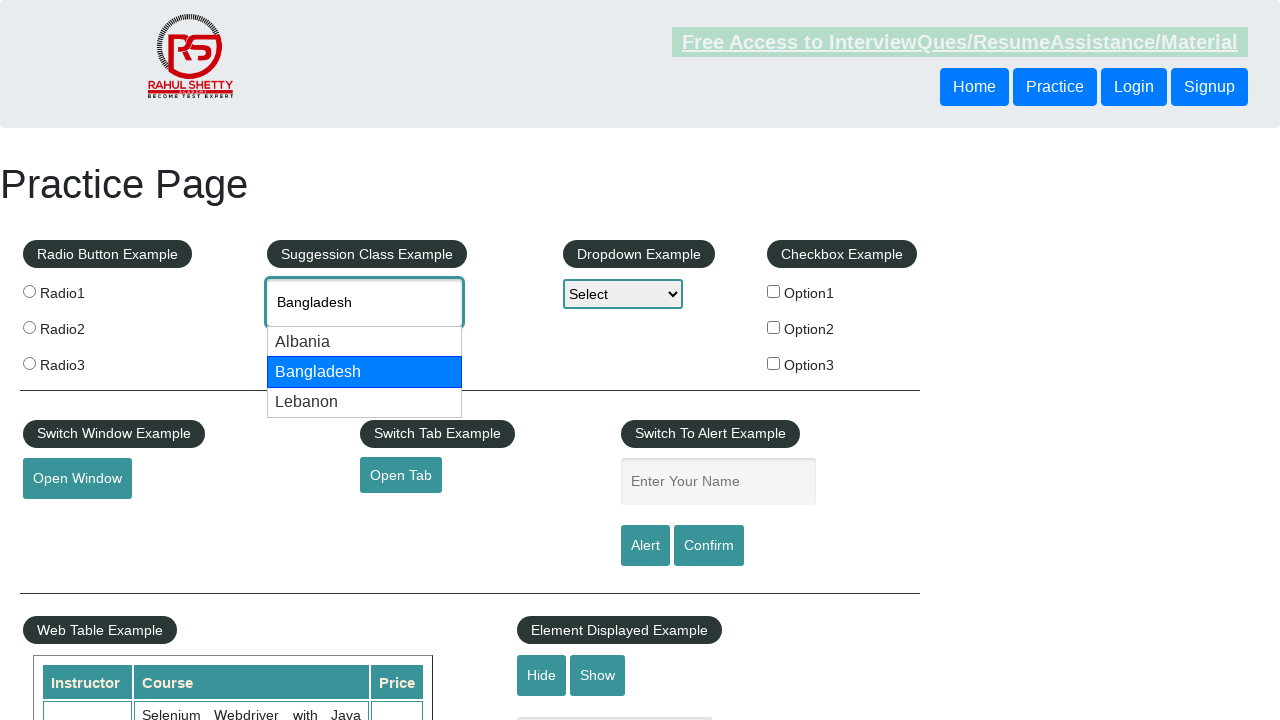

Pressed ArrowDown to navigate to next suggestion on #autocomplete
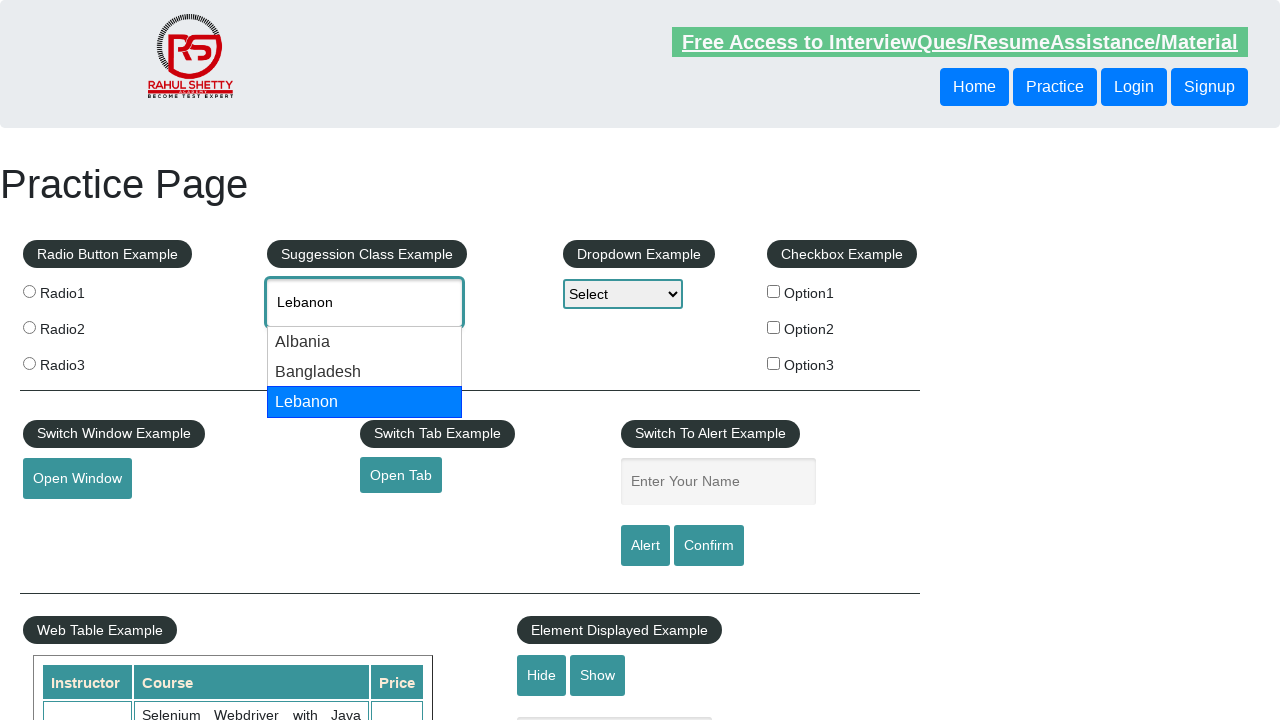

Current selection: Lebanon
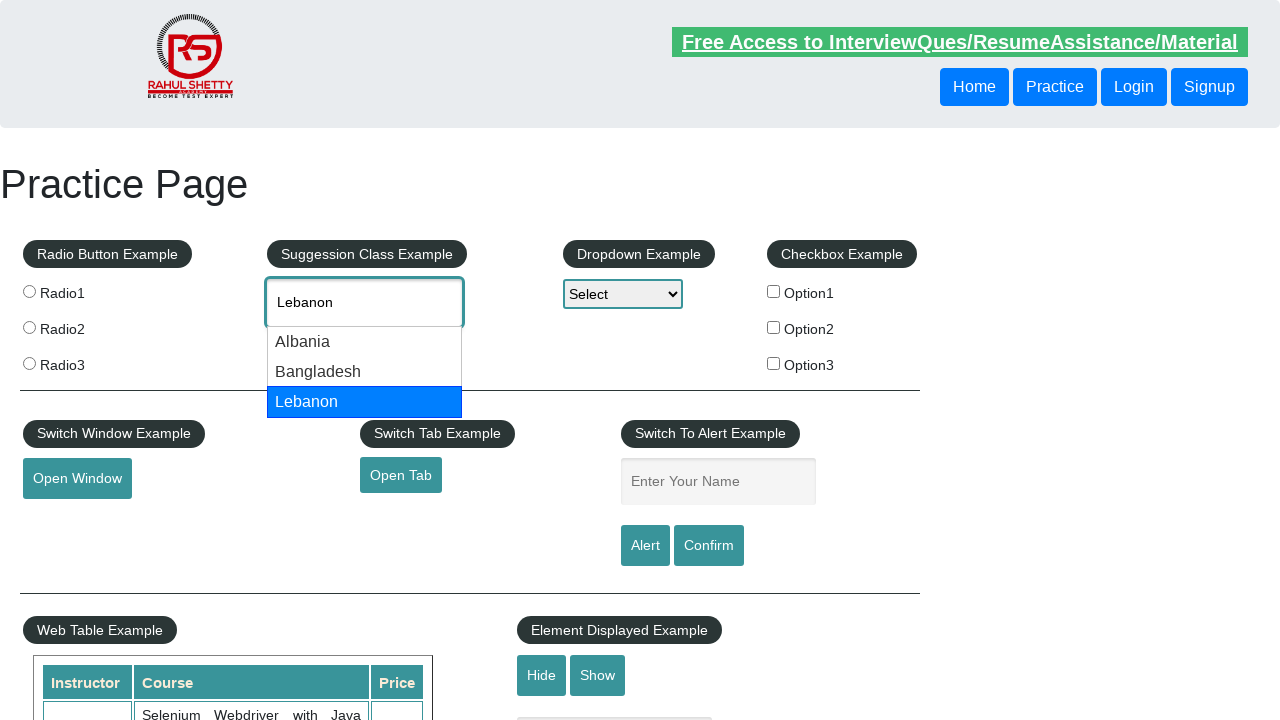

Successfully selected 'Lebanon' from autocomplete dropdown
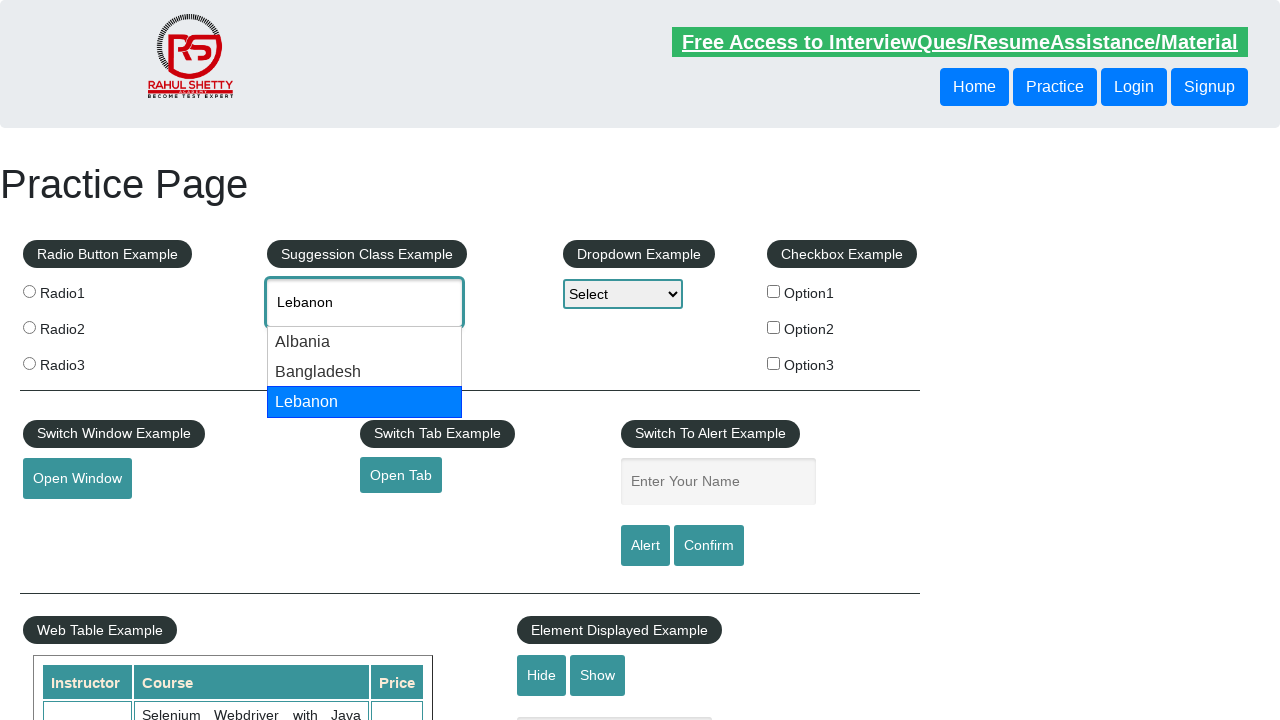

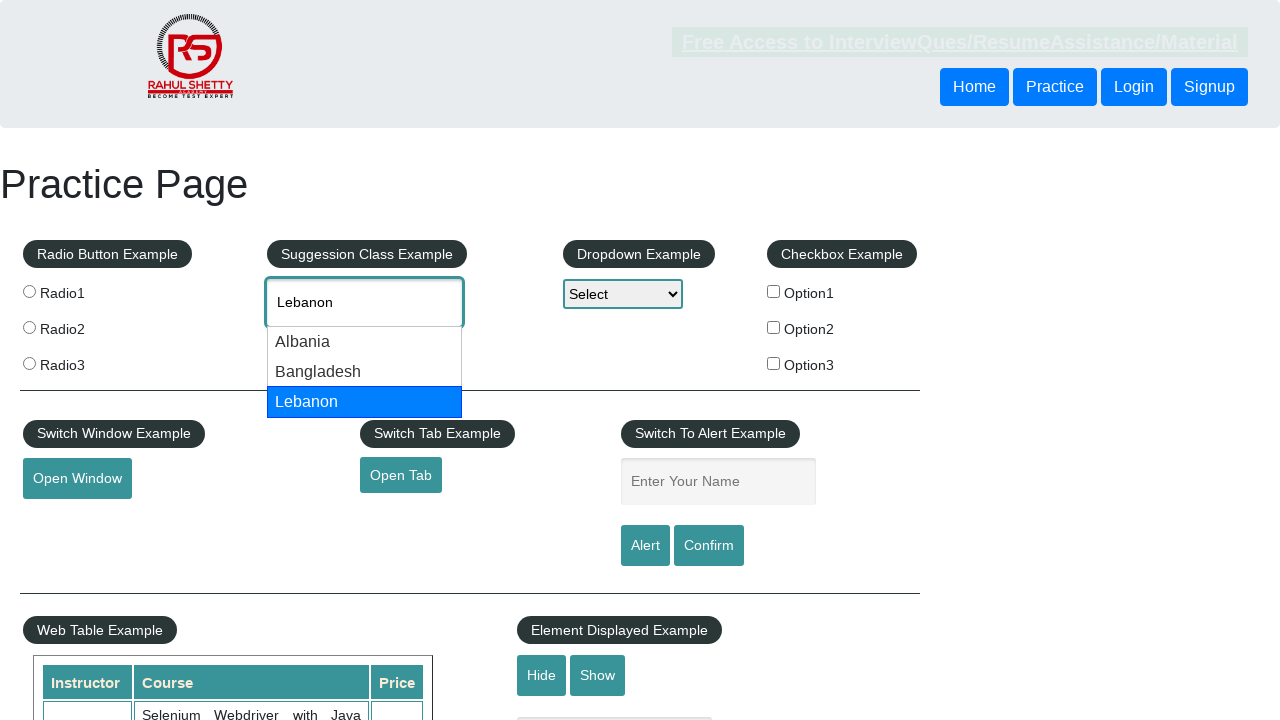